Tests various checkbox interactions including basic checkboxes, Ajax checkboxes, language selection, toggle switches, and multi-select options

Starting URL: https://leafground.com/checkbox.xhtml

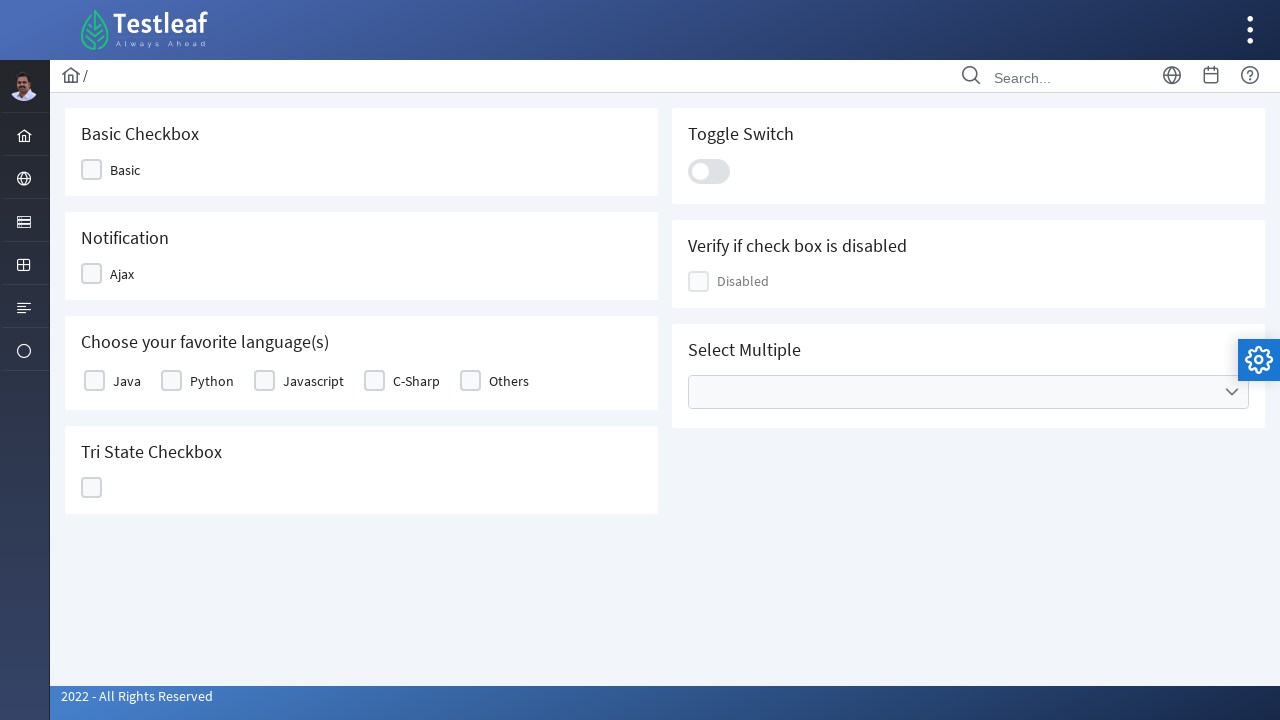

Clicked Basic checkbox at (125, 170) on xpath=//span[text()='Basic']
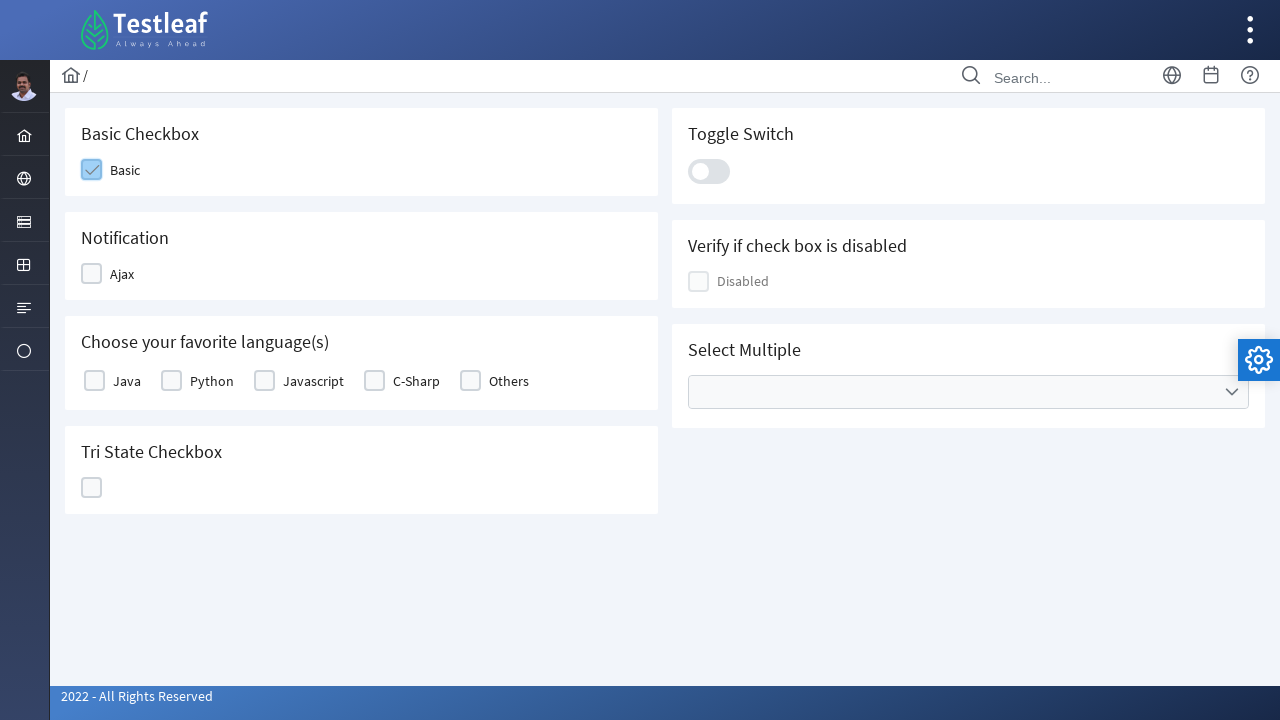

Clicked Ajax checkbox at (122, 274) on xpath=//span[text()='Ajax']
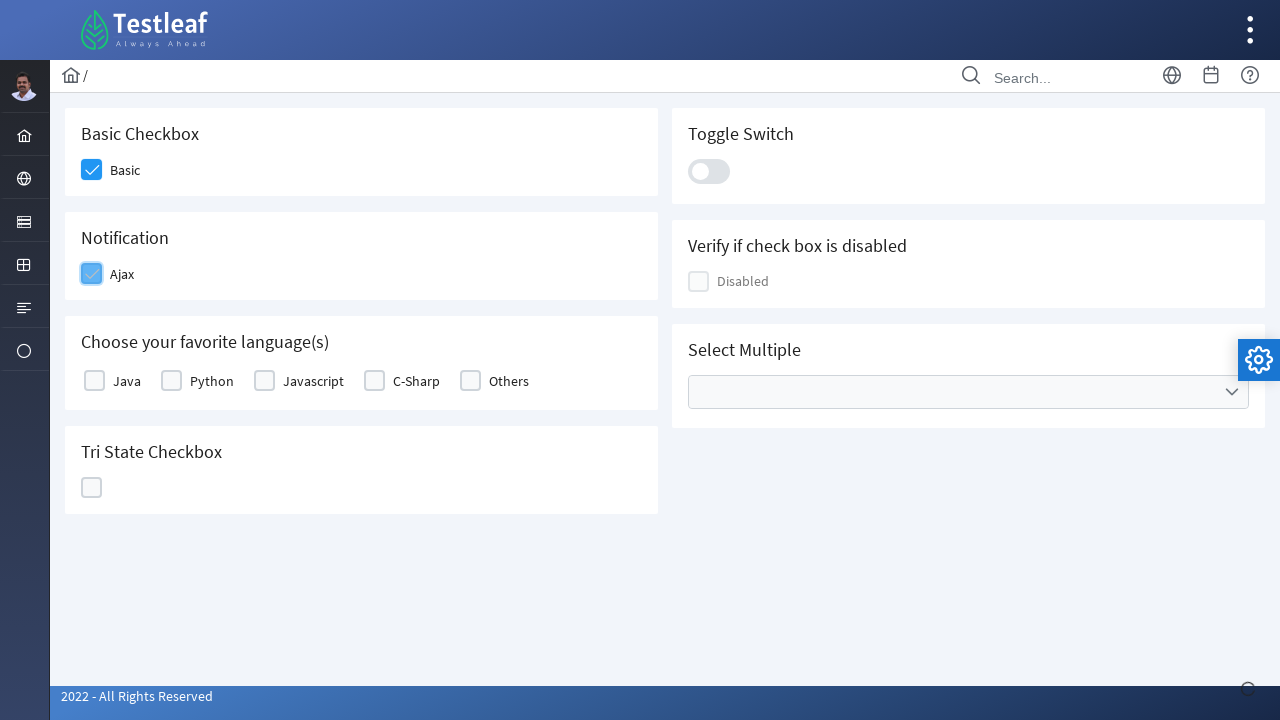

Clicked Java checkbox at (127, 381) on xpath=//label[text()='Java']
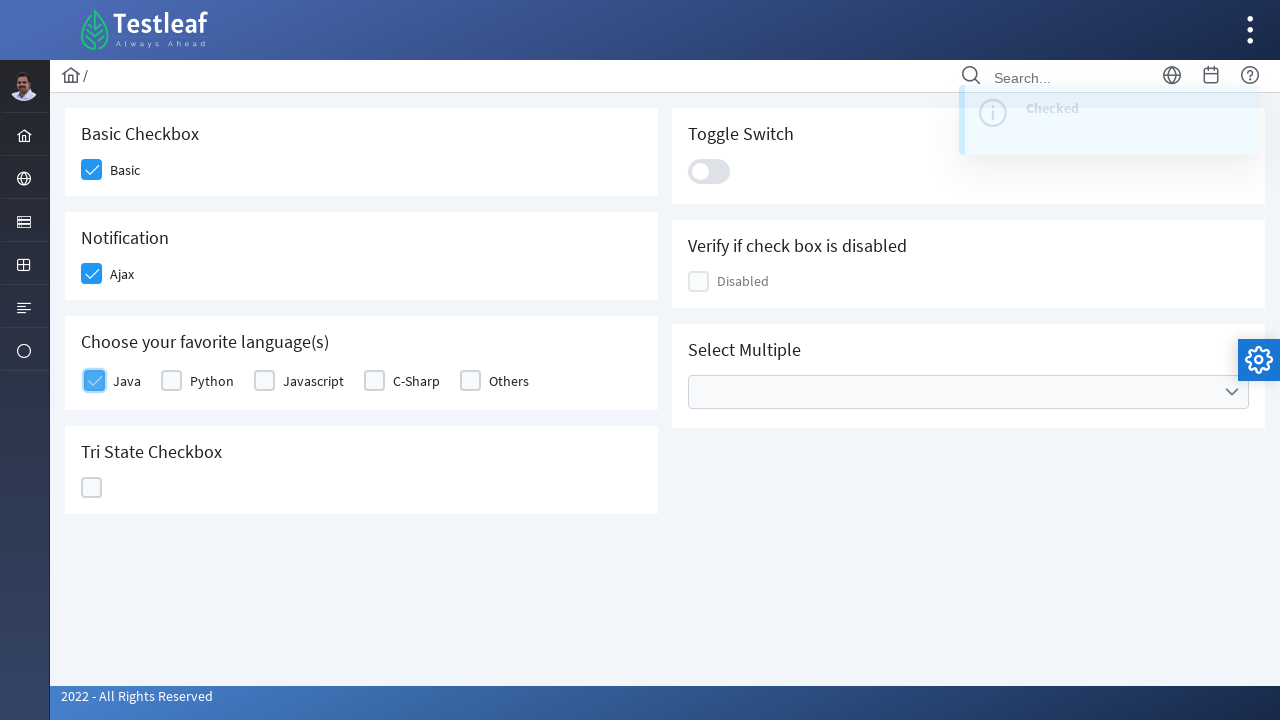

Clicked first ui-chkbox-box checkbox at (92, 170) on xpath=//div[contains(@class,'ui-chkbox-box')]
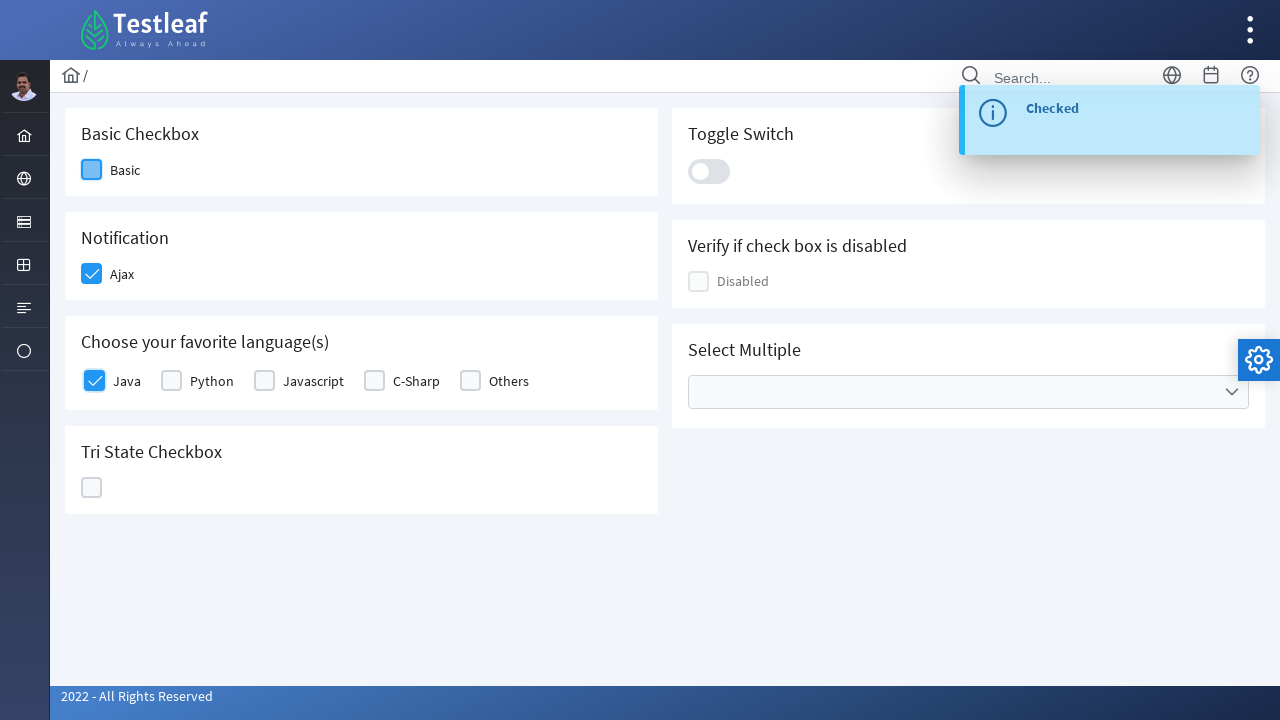

Clicked toggle switch at (709, 171) on xpath=//div[@class='ui-toggleswitch ui-widget']
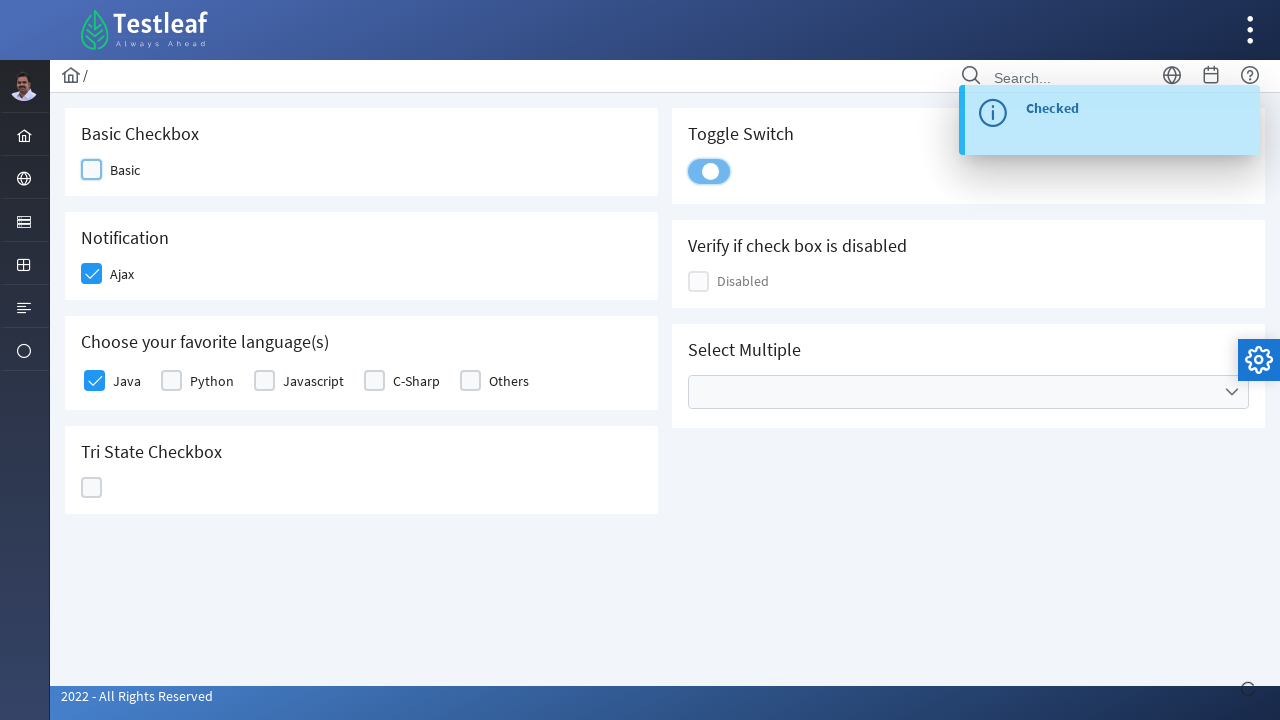

Opened dropdown/combobox at (968, 392) on xpath=//div[@role='combobox']
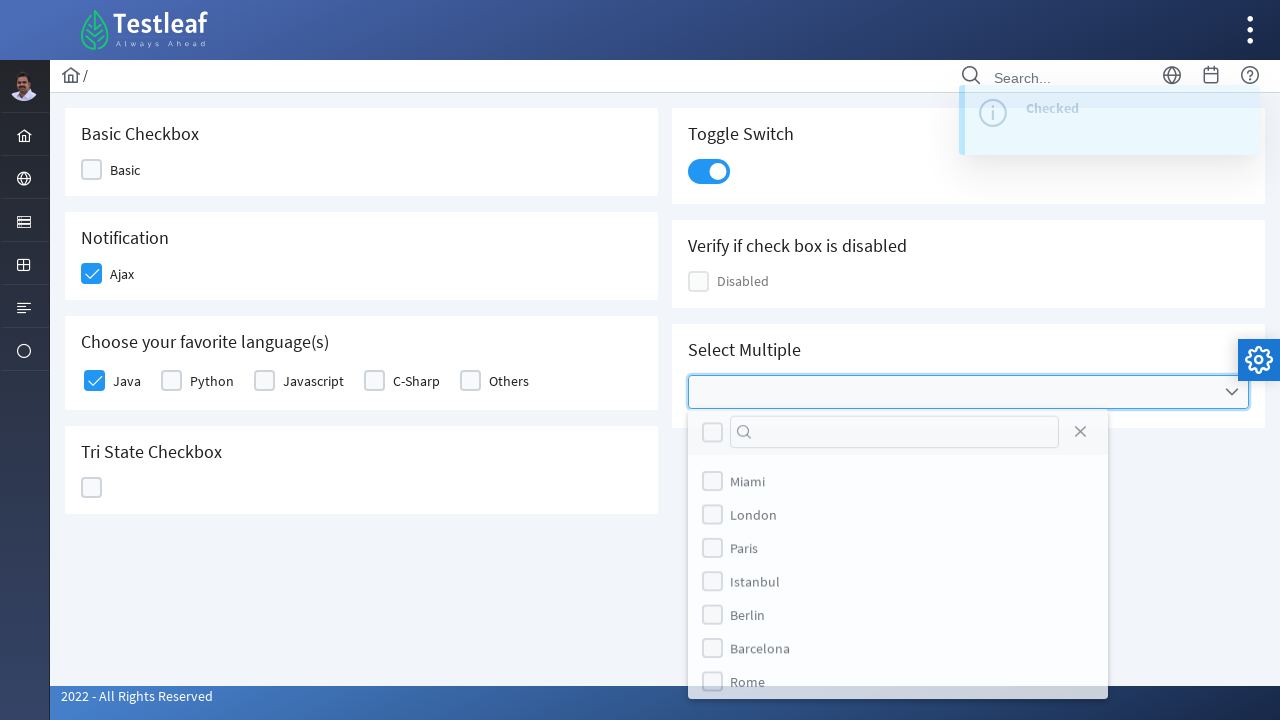

Waited for dropdown to open
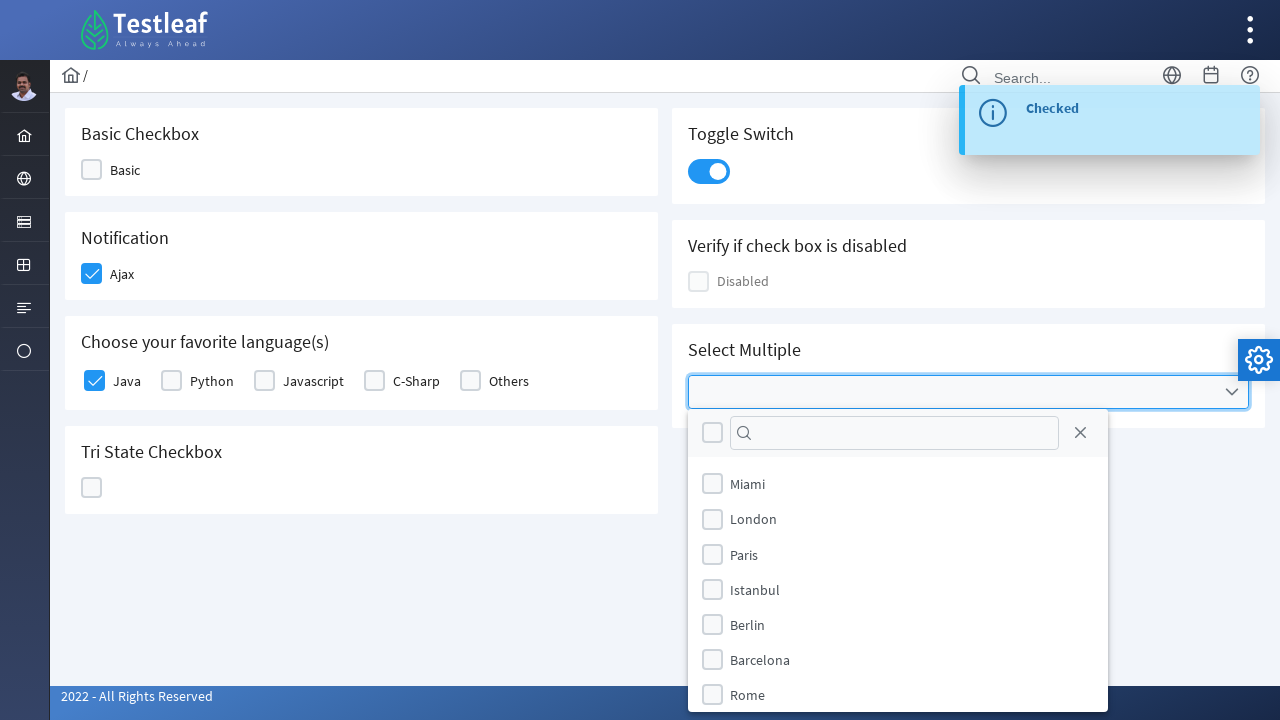

Selected Miami option at (748, 484) on (//label[text()='Miami'])[2]
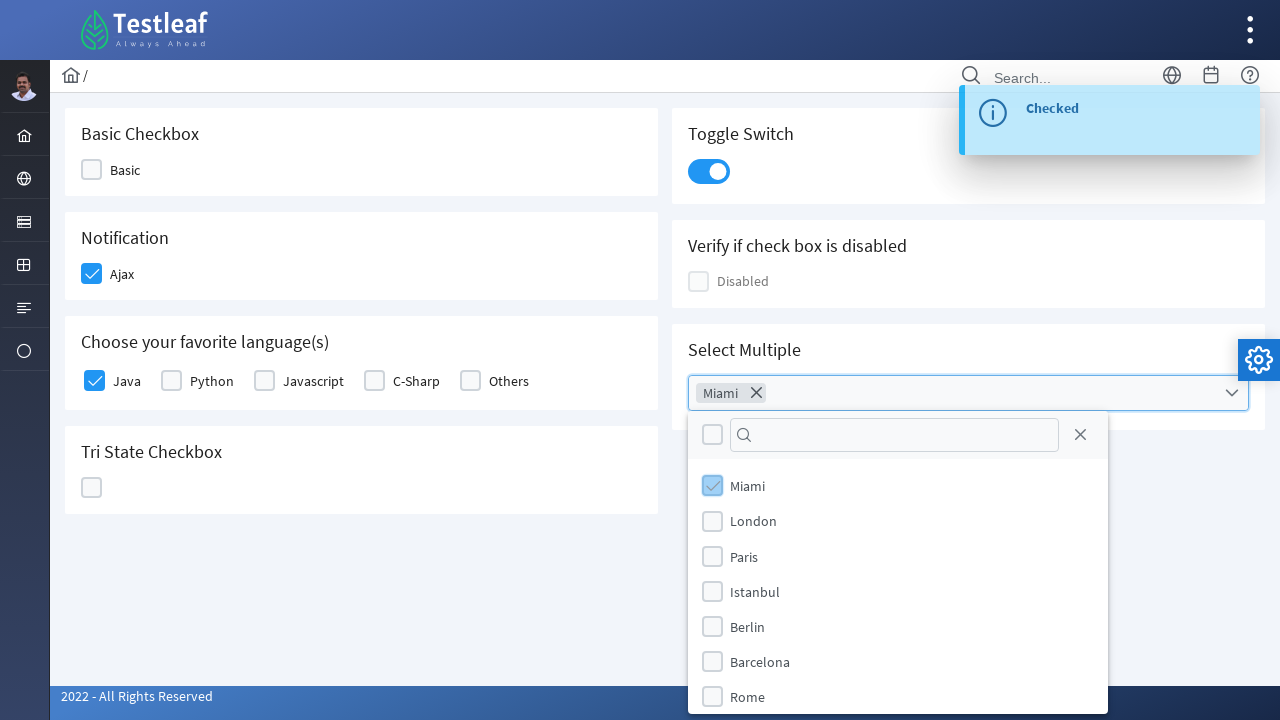

Selected London option at (754, 521) on (//label[text()='London'])[2]
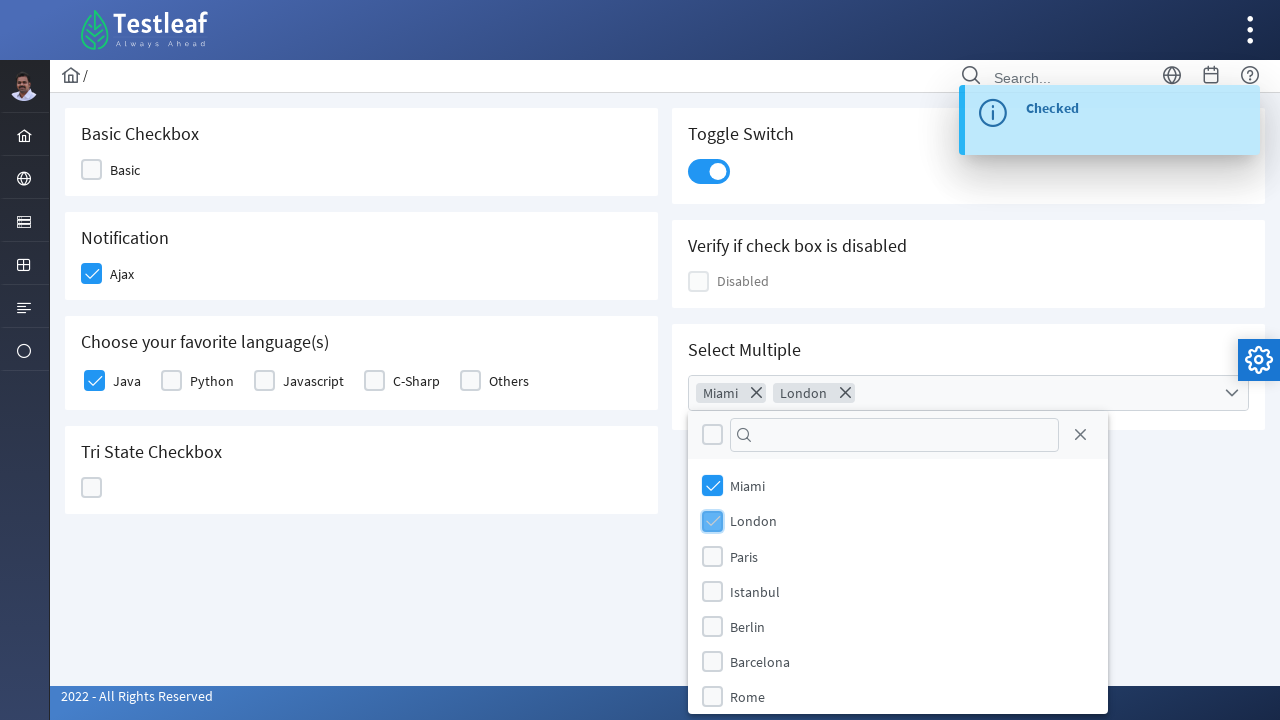

Selected Istanbul option at (755, 591) on (//label[text()='Istanbul'])[2]
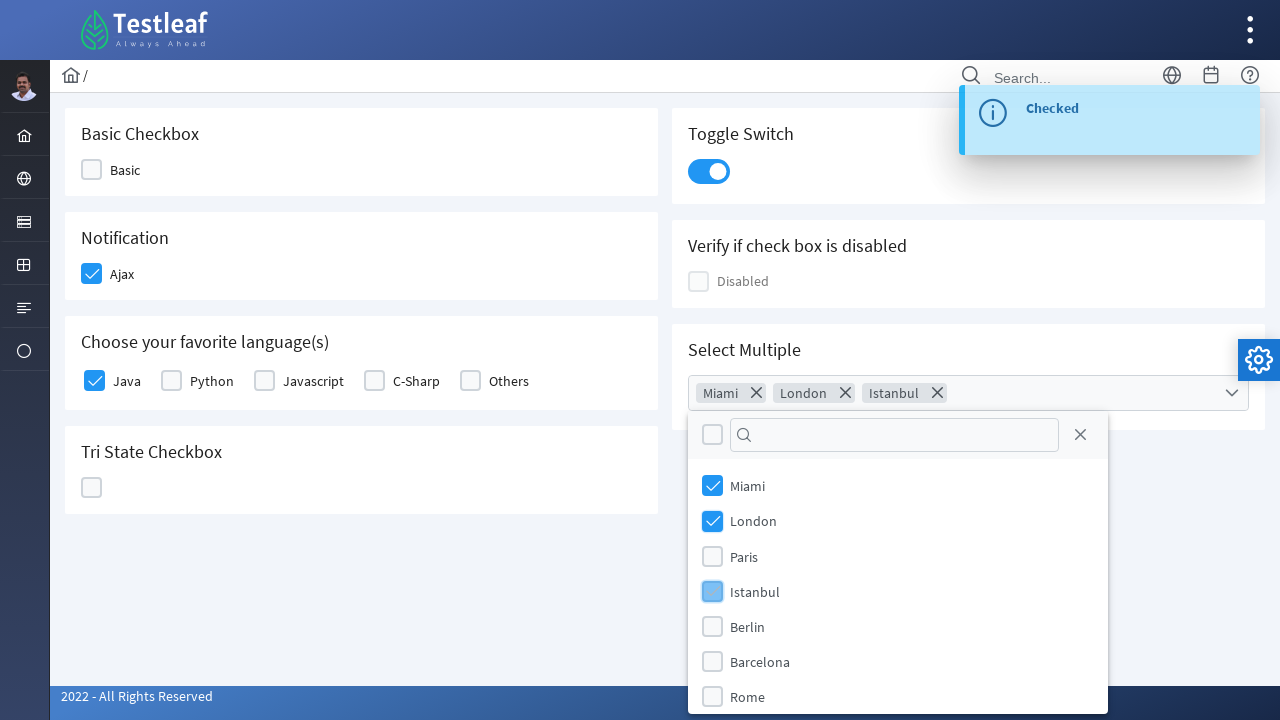

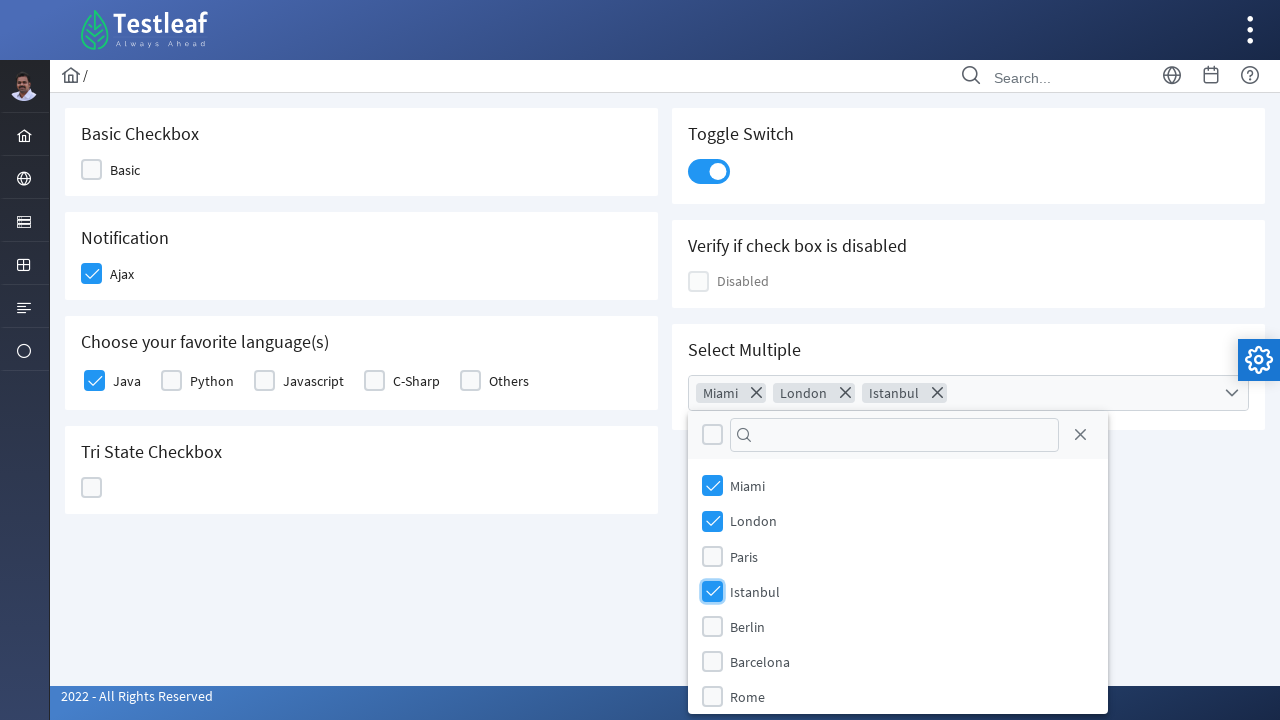